Tests that the server returns proper security headers like X-Frame-Options or X-Content-Type-Options.

Starting URL: https://local.dev.rafflewinnerpicker.com

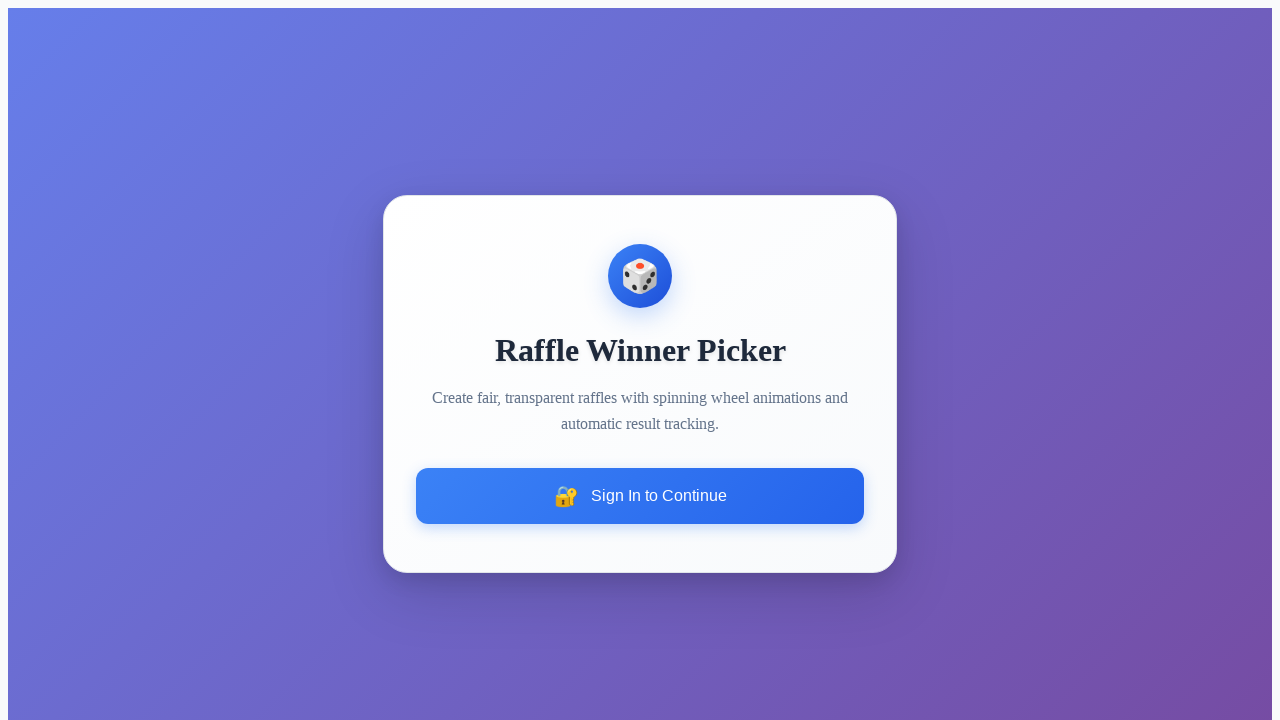

Reloaded page to capture response headers
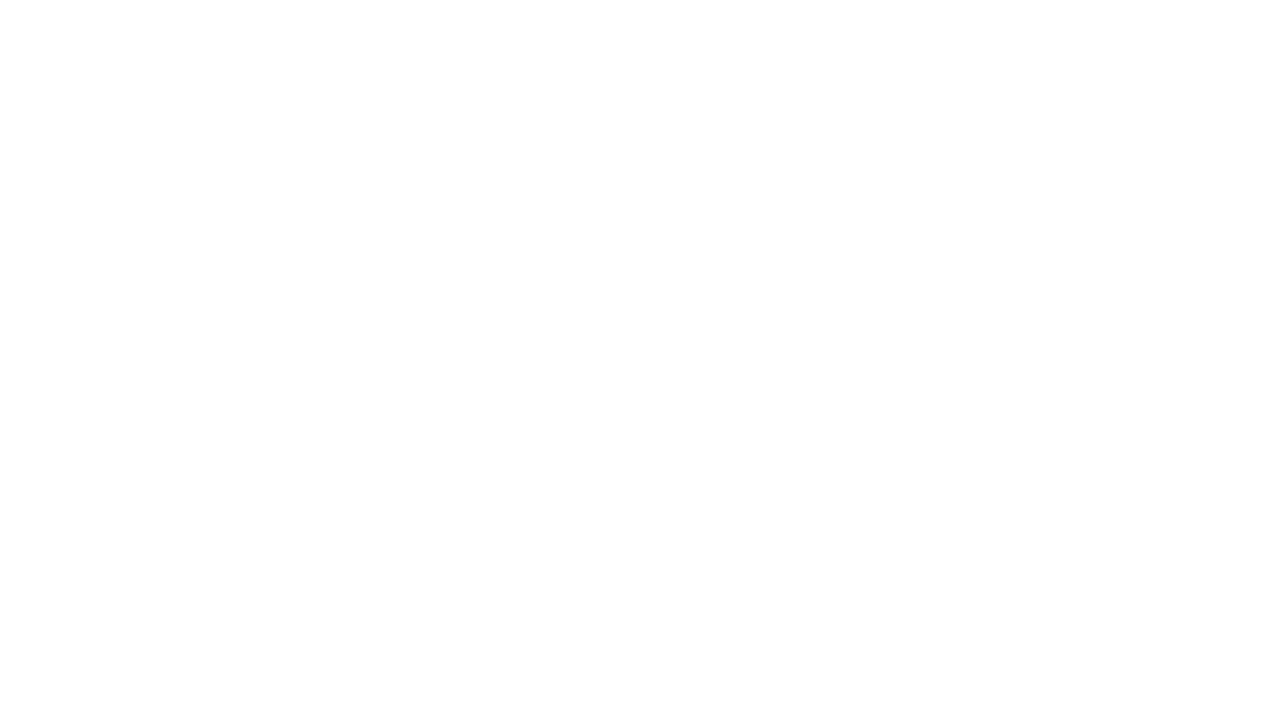

Verified response object is not None
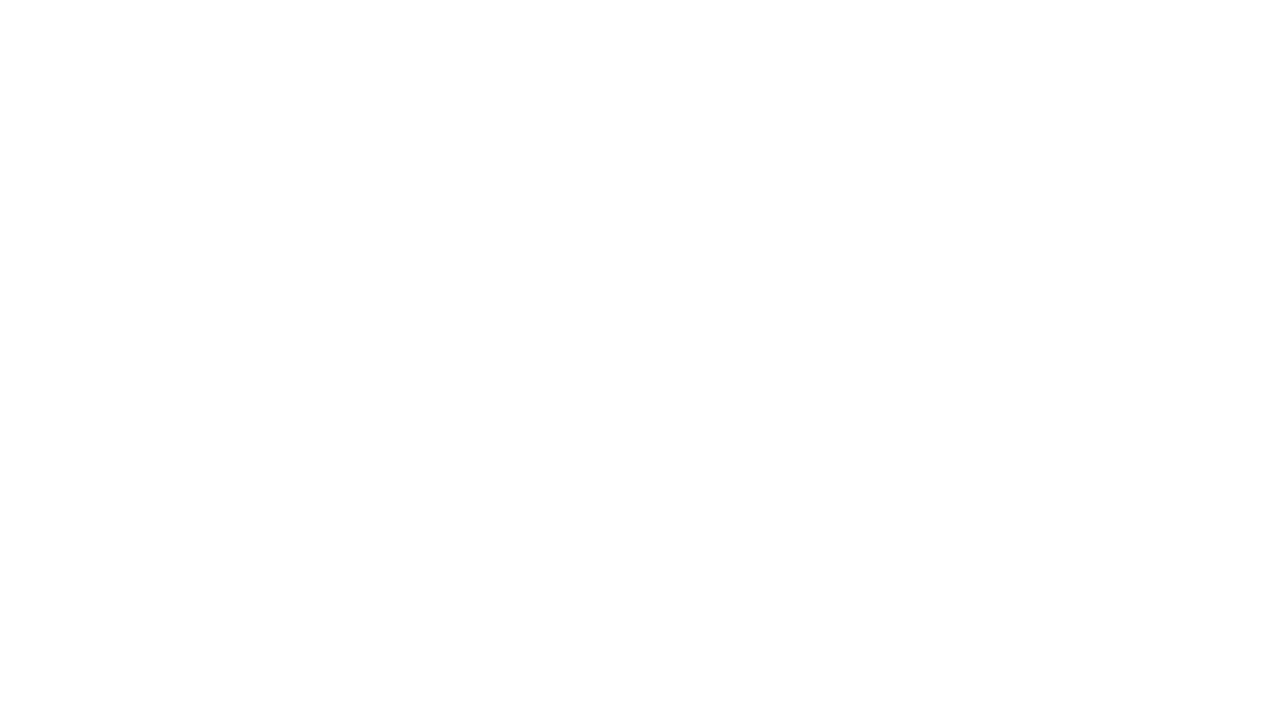

Retrieved response headers from reload
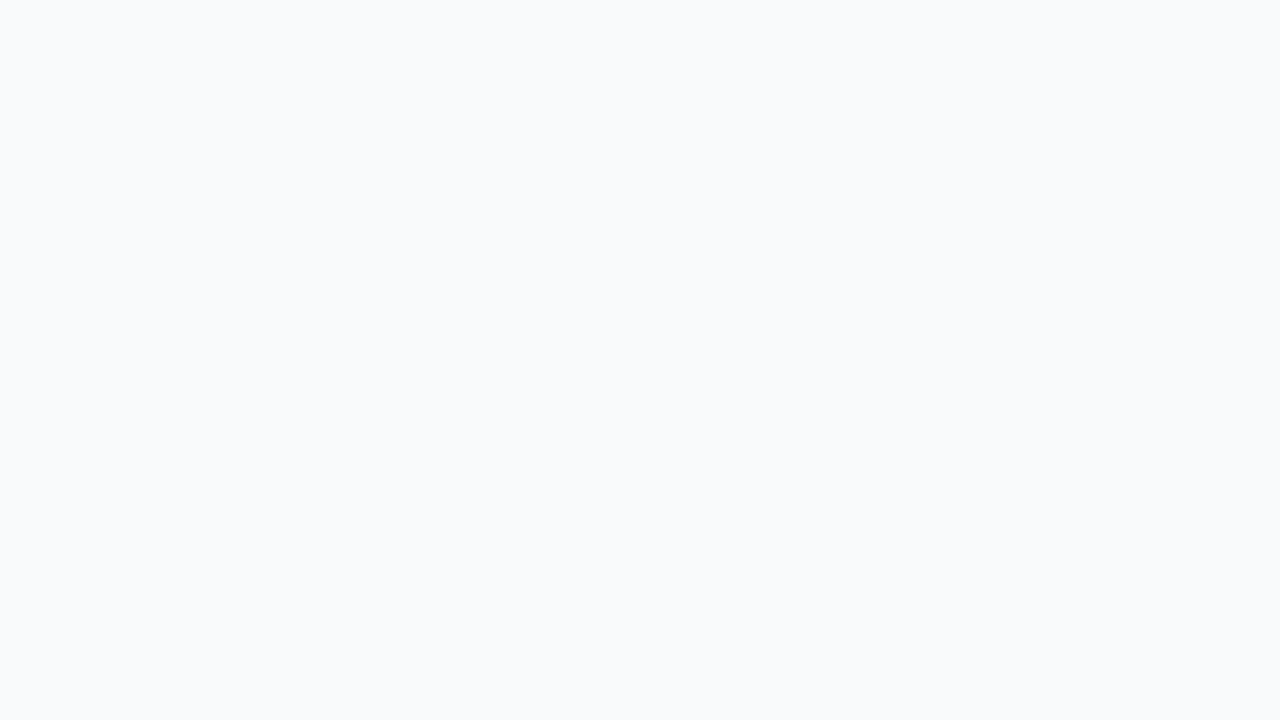

Checked for X-Frame-Options or X-Content-Type-Options security headers
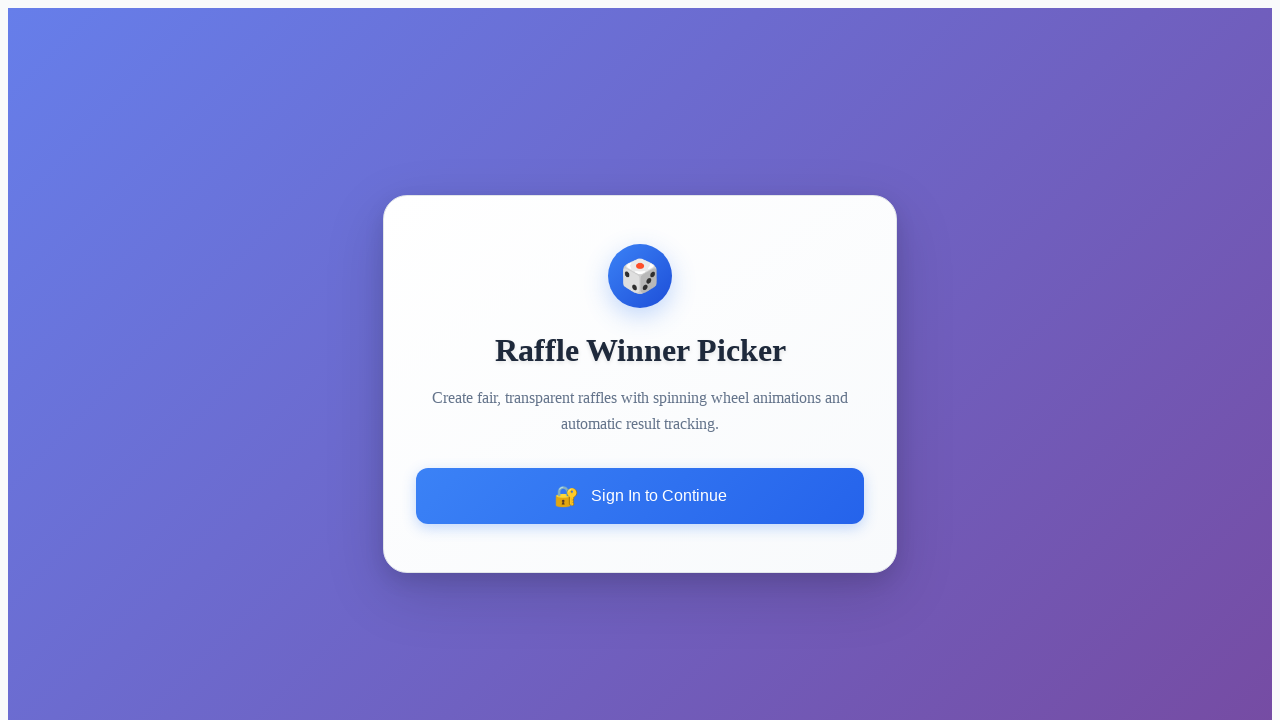

Asserted that at least one security header is present
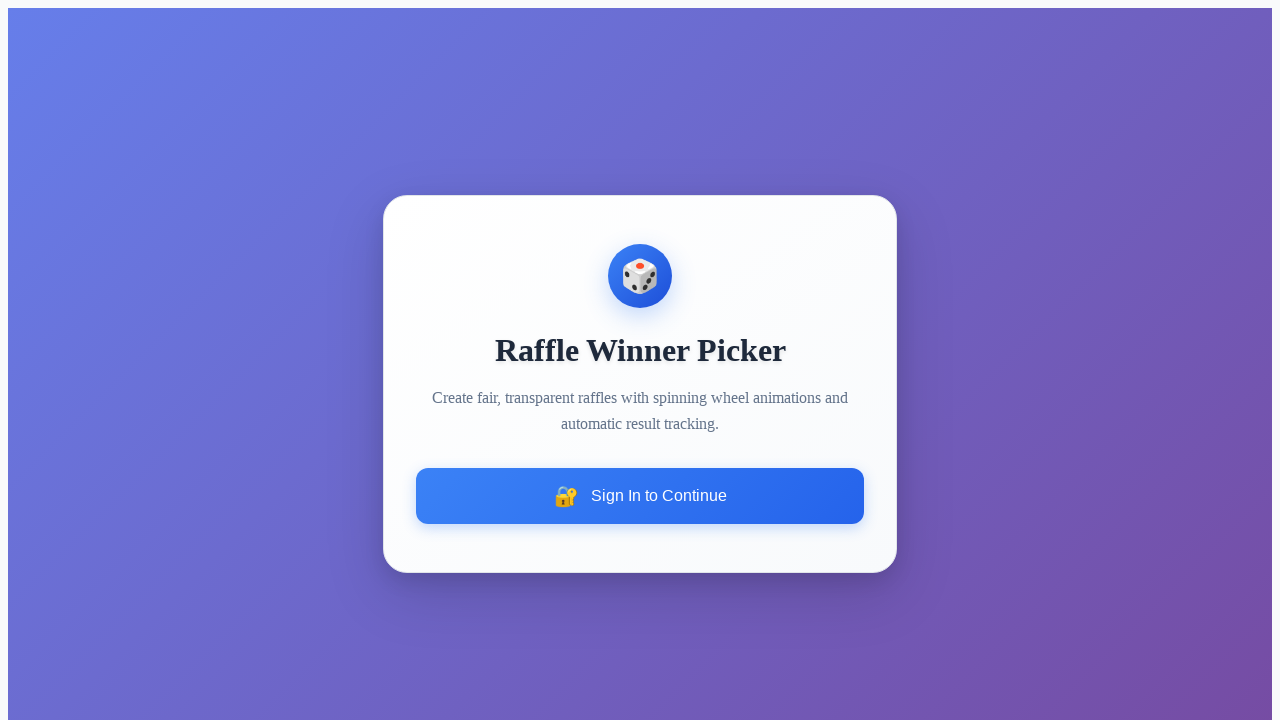

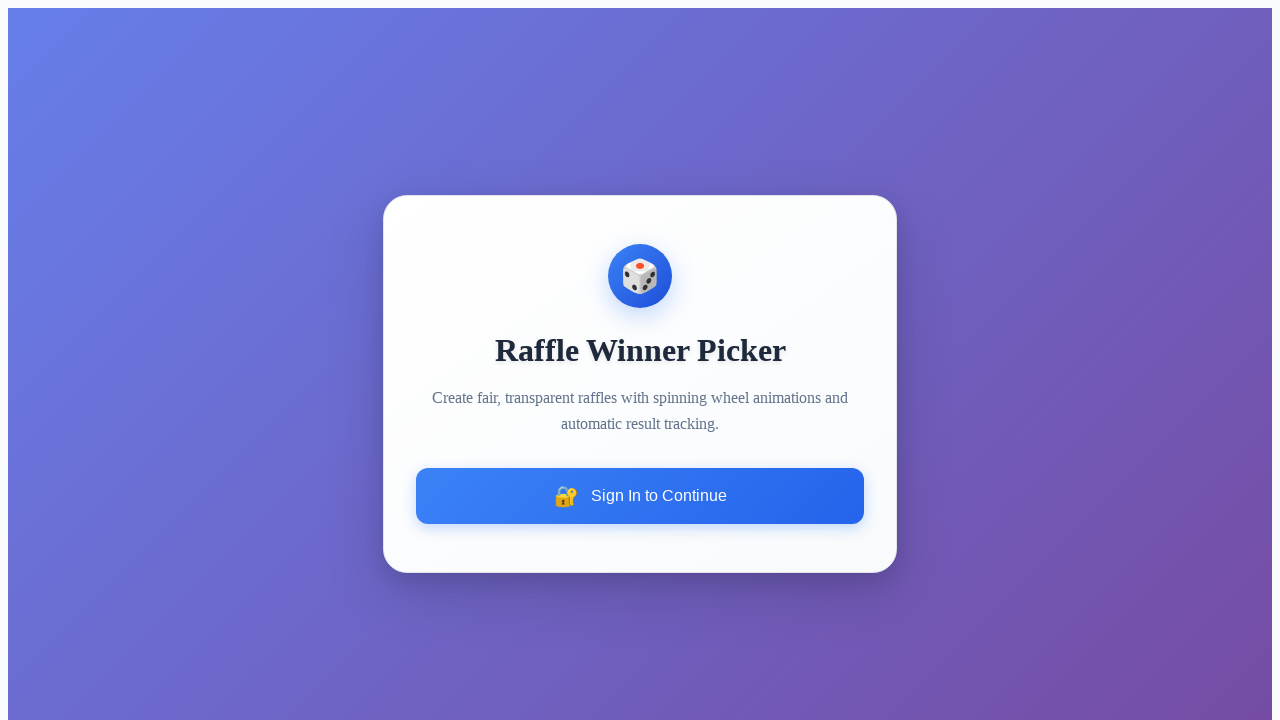